Navigates to the sign-in page and verifies that the "Remember Me" checkbox is checked by default

Starting URL: https://test.my-fork.com/

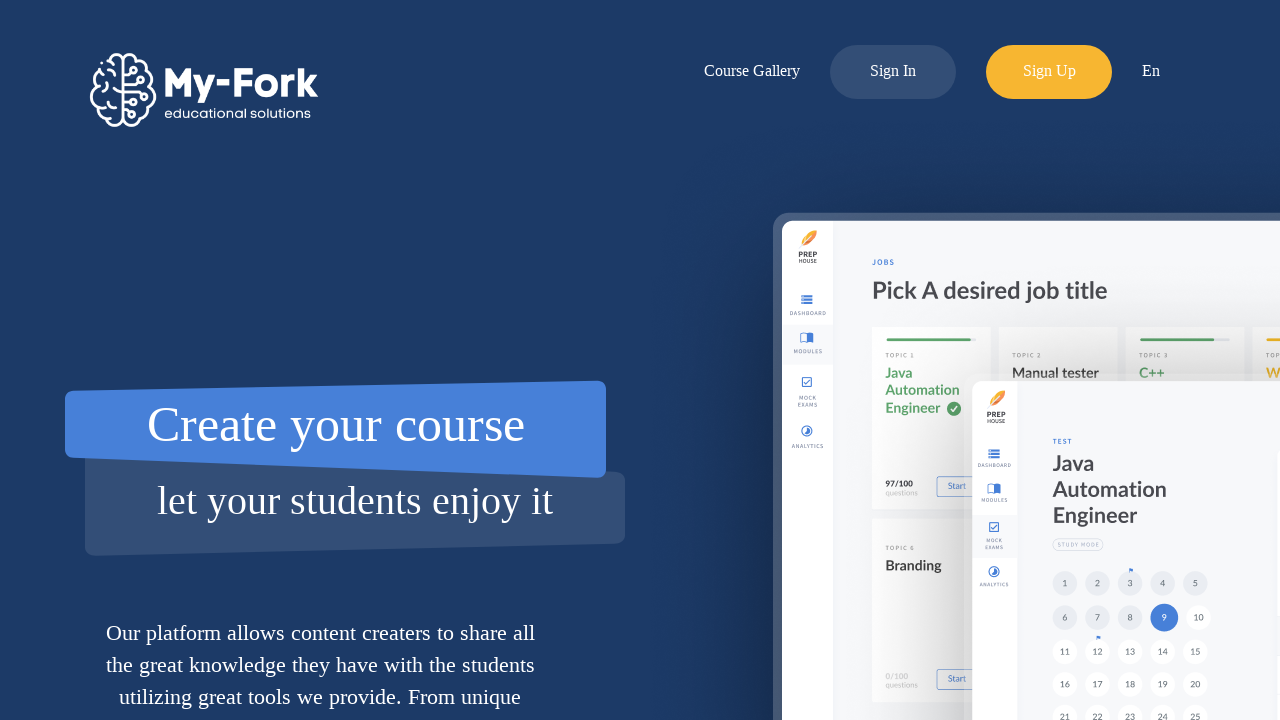

Clicked log-in button to open sign-in page at (893, 72) on xpath=//div[@id='app']//a[@class='menu-item log-in-button']
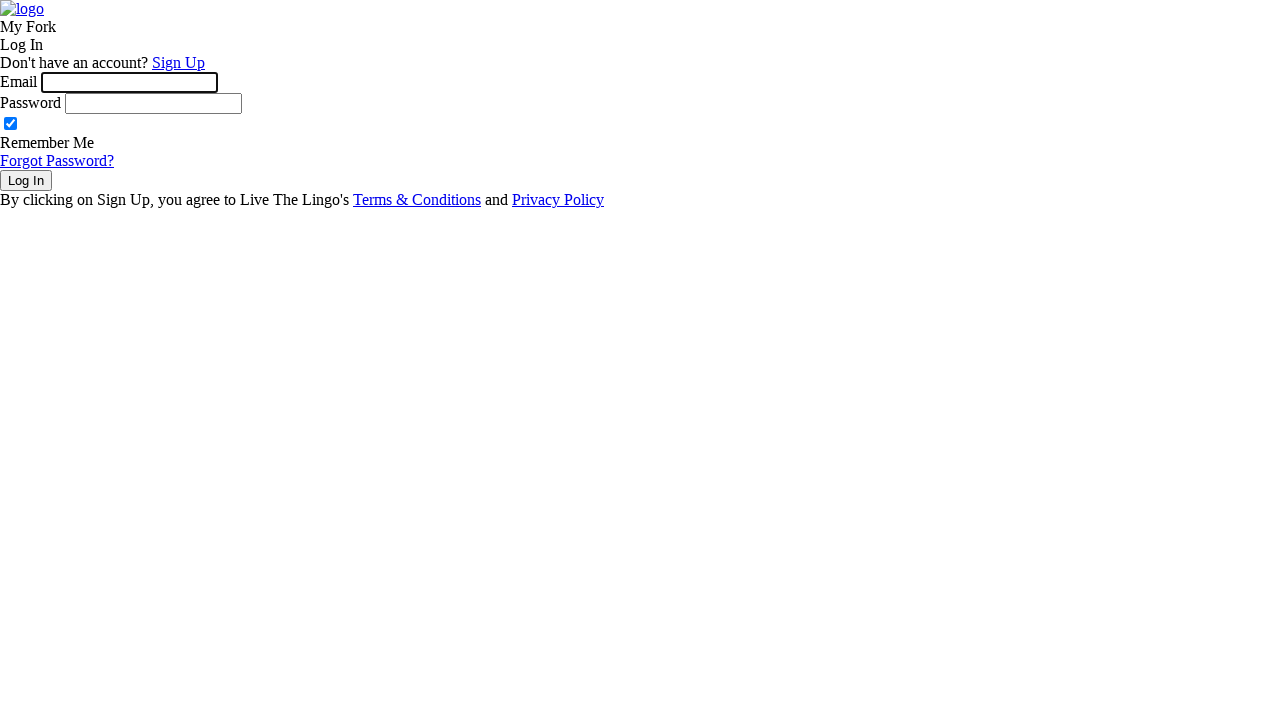

Remember Me checkbox is now visible
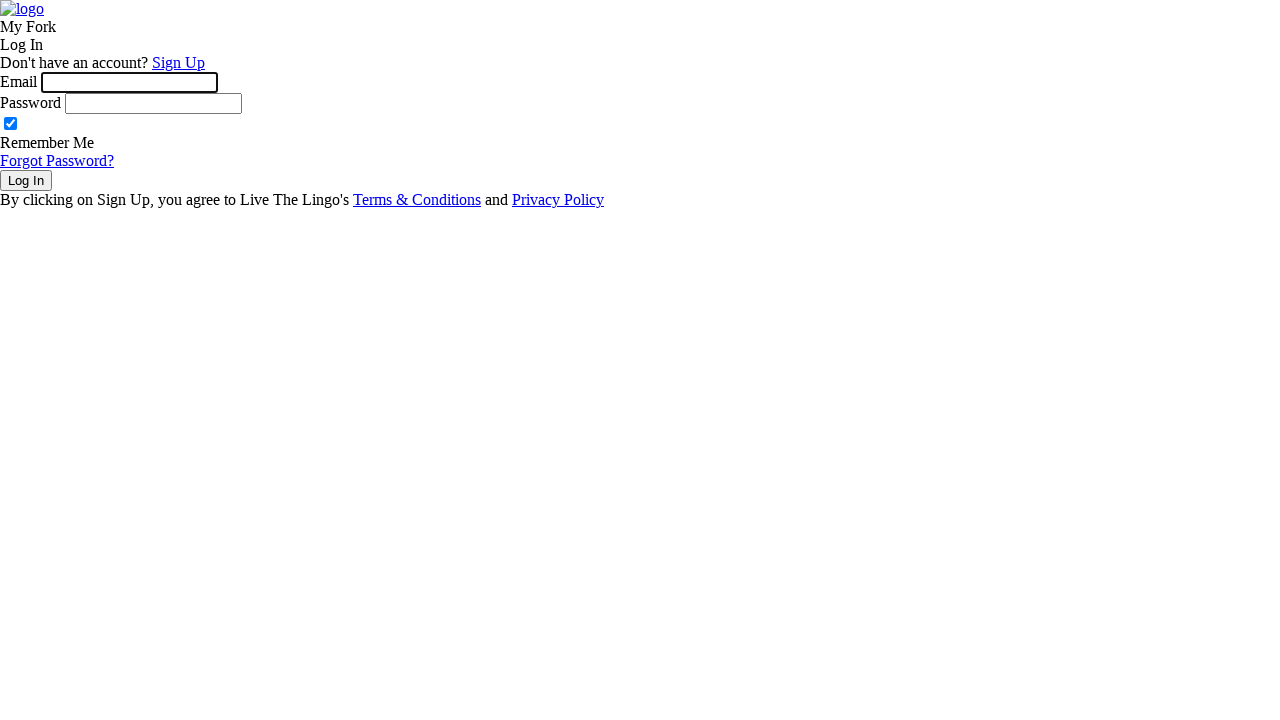

Verified that Remember Me checkbox is checked by default
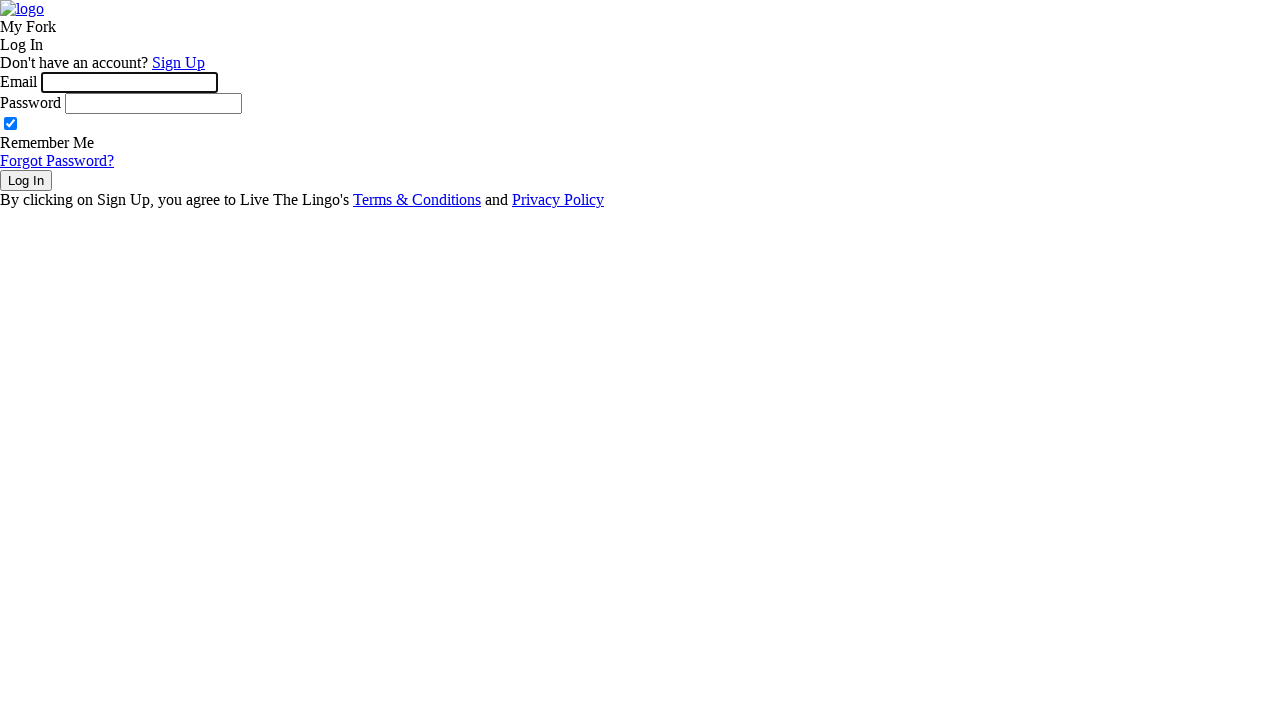

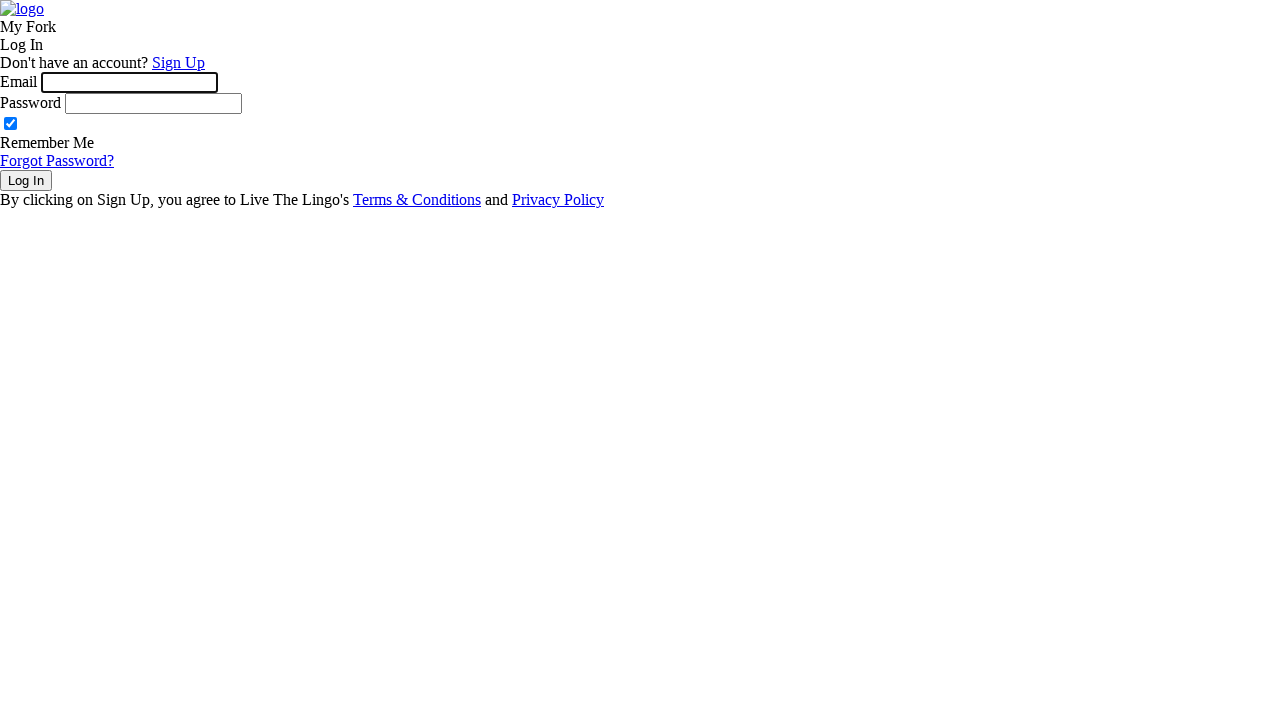